Tests handling of a simple JavaScript alert by clicking the alert button and accepting it

Starting URL: https://the-internet.herokuapp.com/javascript_alerts

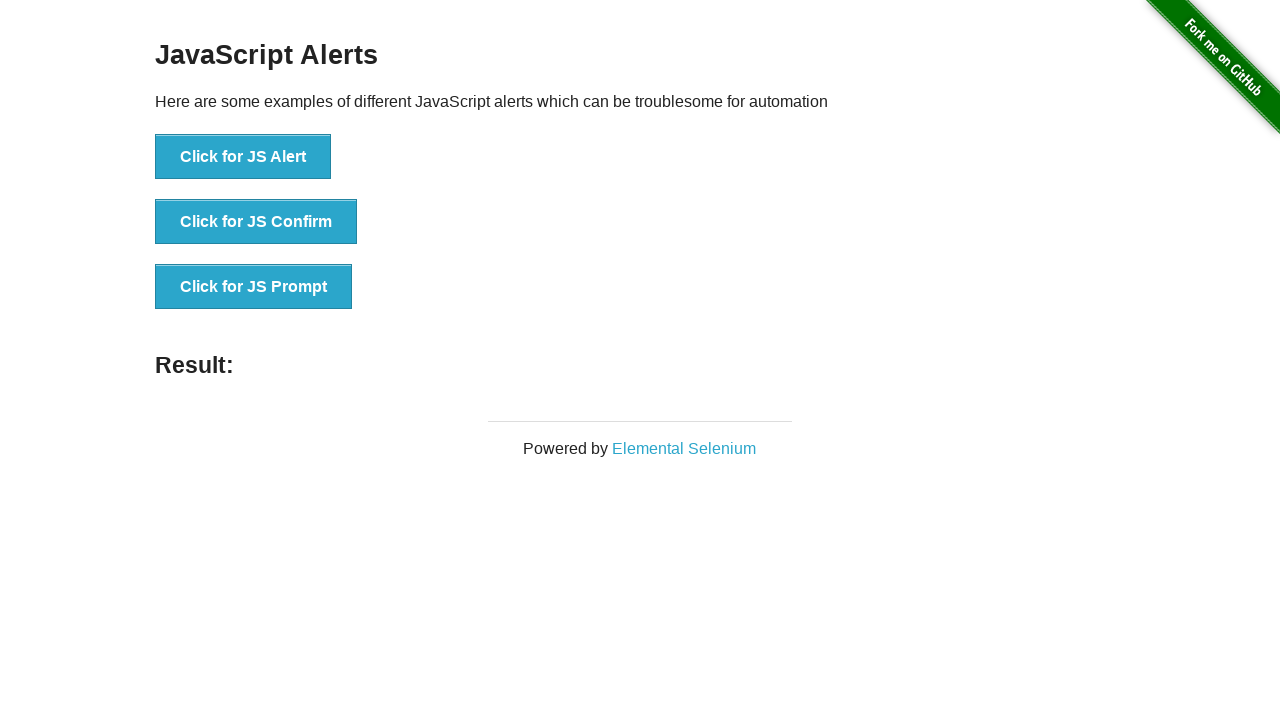

Clicked button to trigger JavaScript alert at (243, 157) on button:has-text('Click for JS Alert')
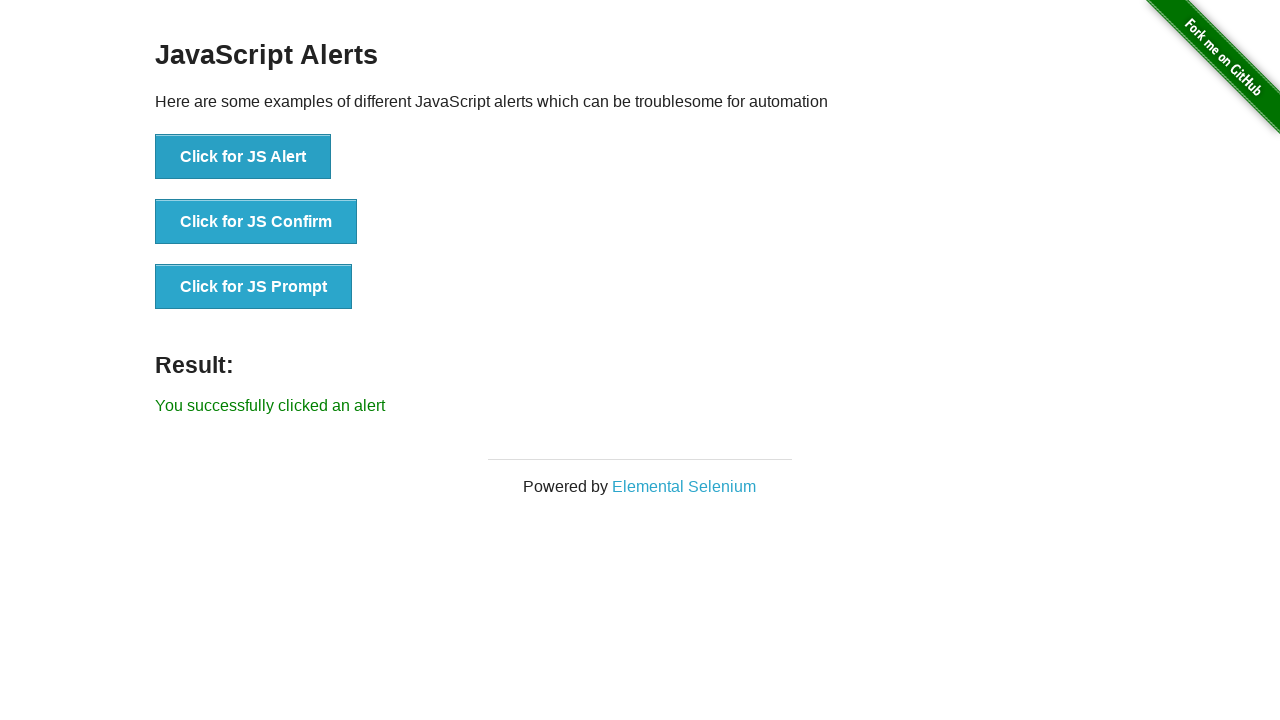

Set up dialog handler to accept alerts
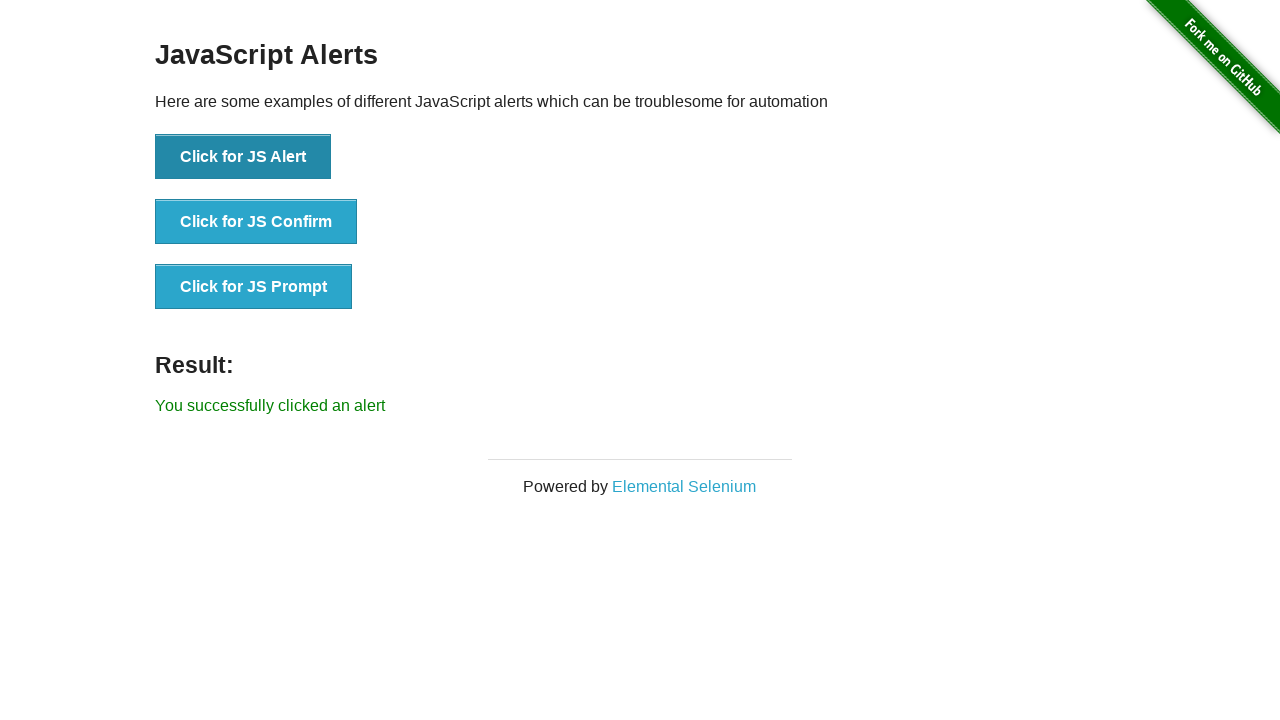

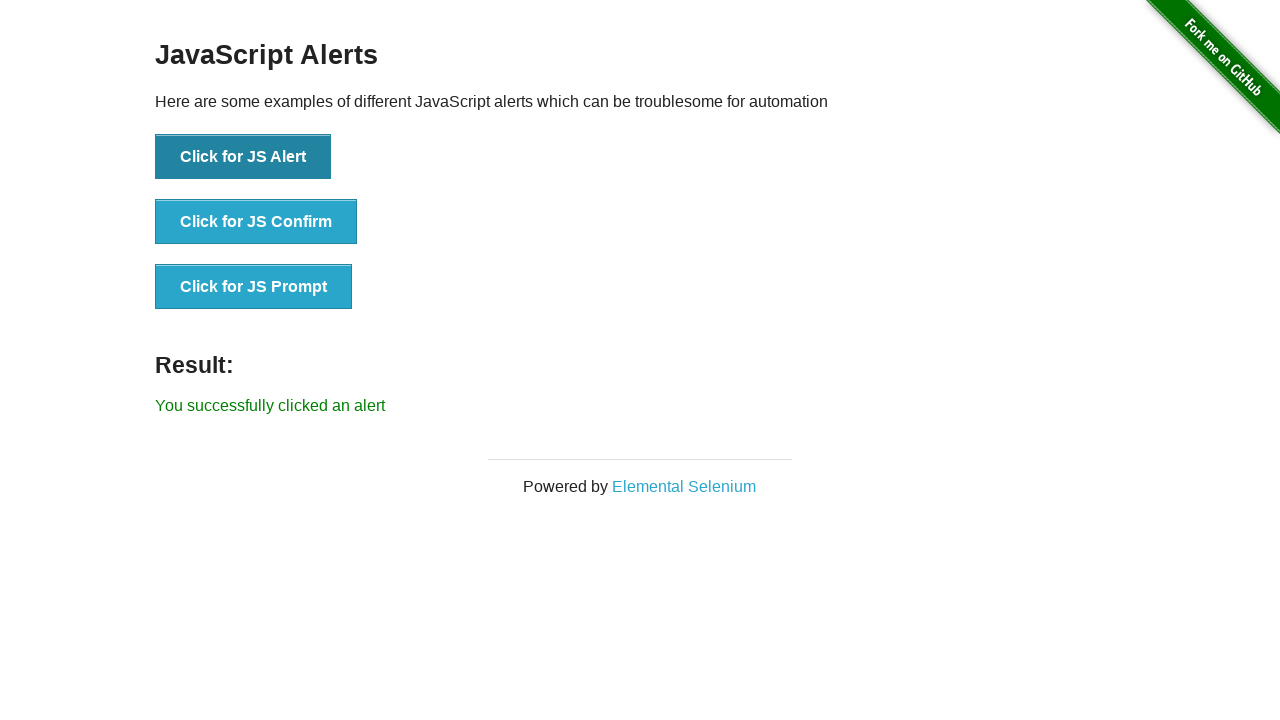